Tests the appointment scheduling search functionality on a Chilean clinic website by selecting a medical area (Dermatology), selecting a specialty (General Dermatology), and clicking the search button to find available doctors.

Starting URL: https://www.redclinica.cl/institucional/citas-web-presencial.aspx?id=1

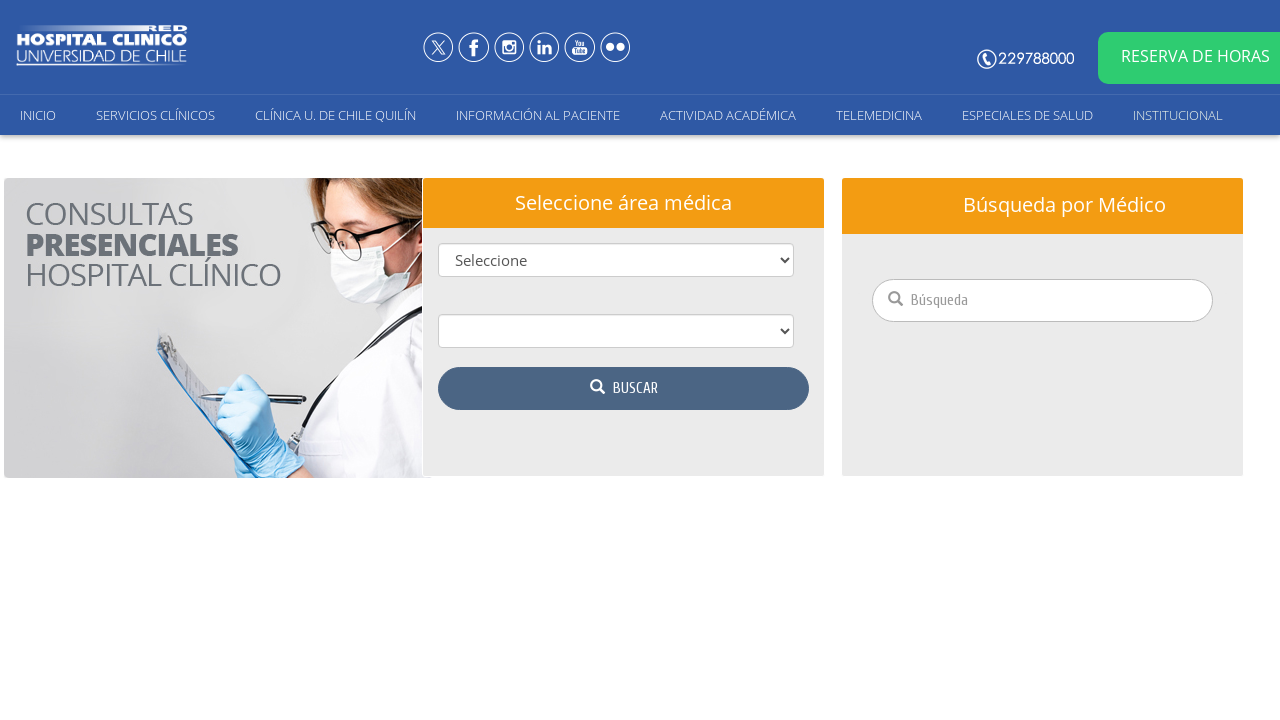

Selected Dermatology from medical area dropdown on #xxx
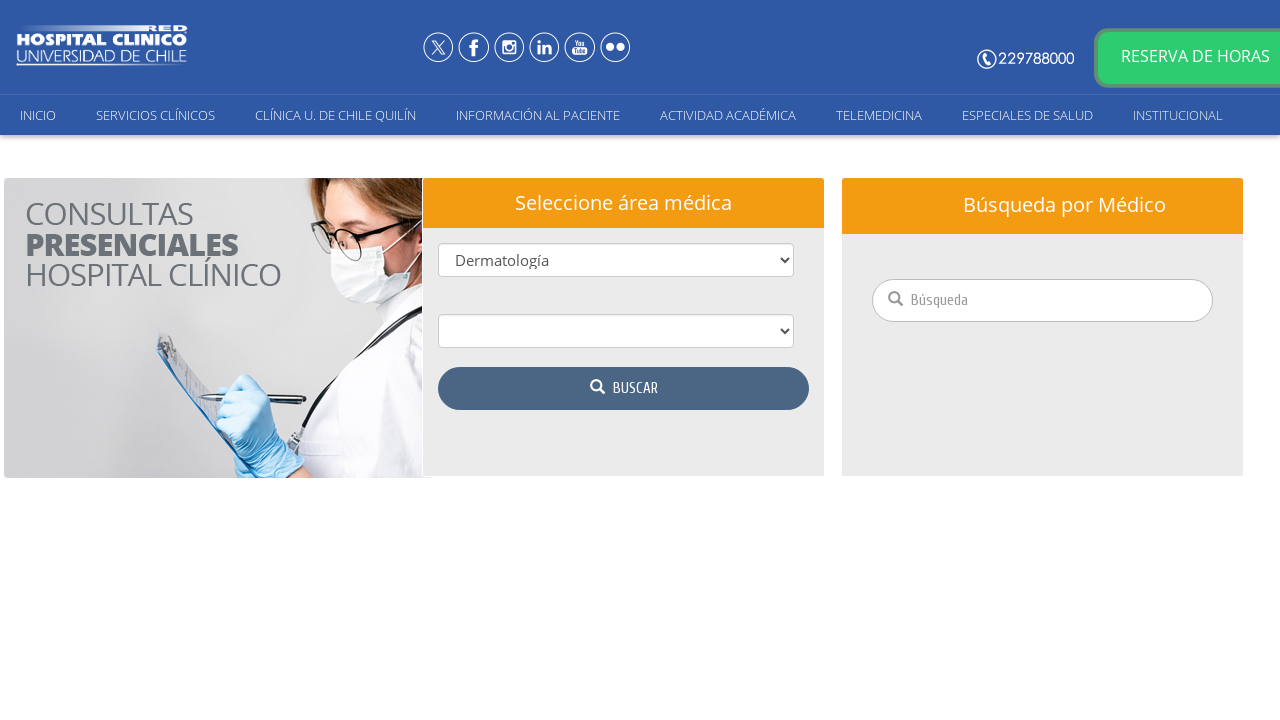

Waited for page to update after area selection
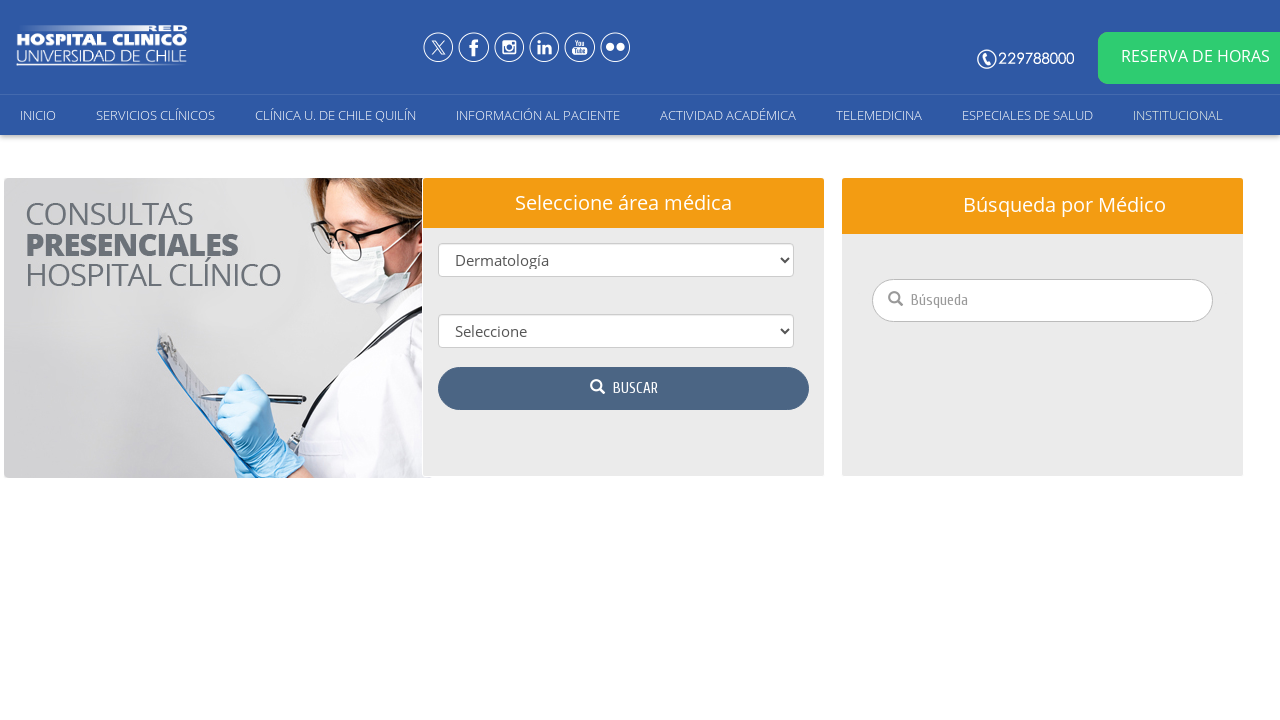

Selected General Dermatology from specialty dropdown on #zzz
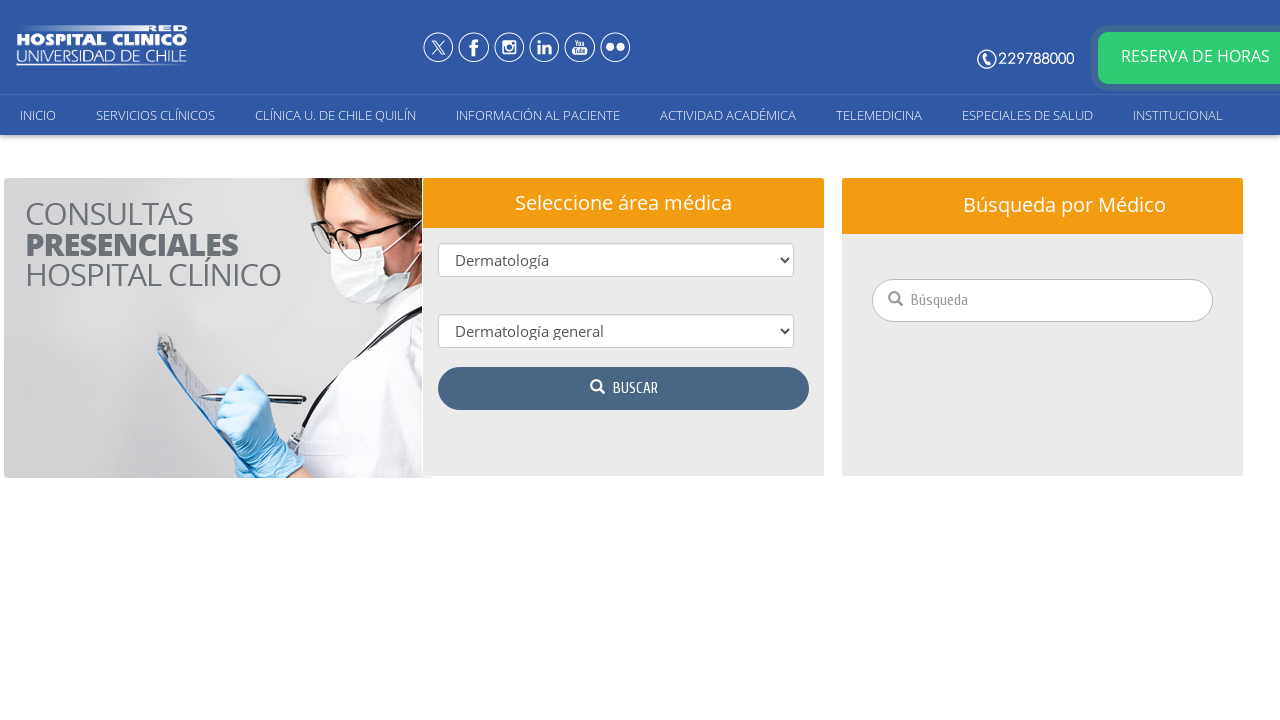

Clicked search button to find available doctors at (624, 388) on #dnn_ctr10551_WCitawebmovil_imbBuscar
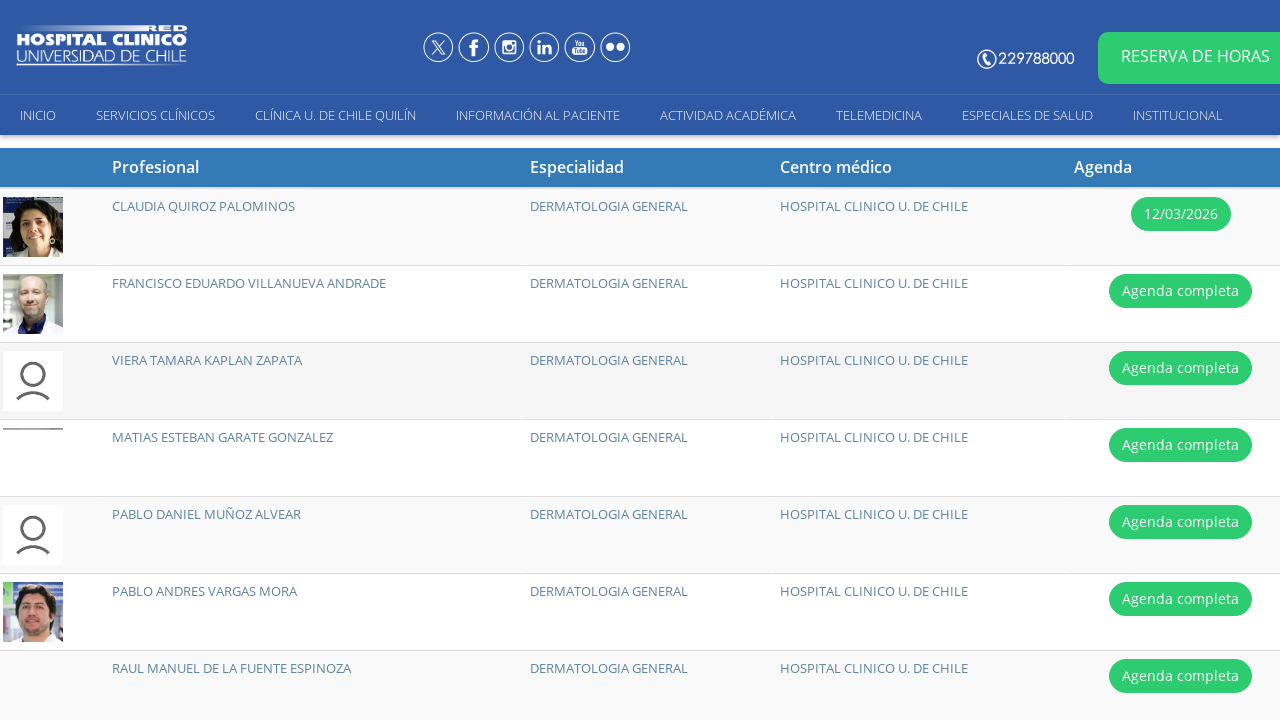

Doctors table loaded successfully
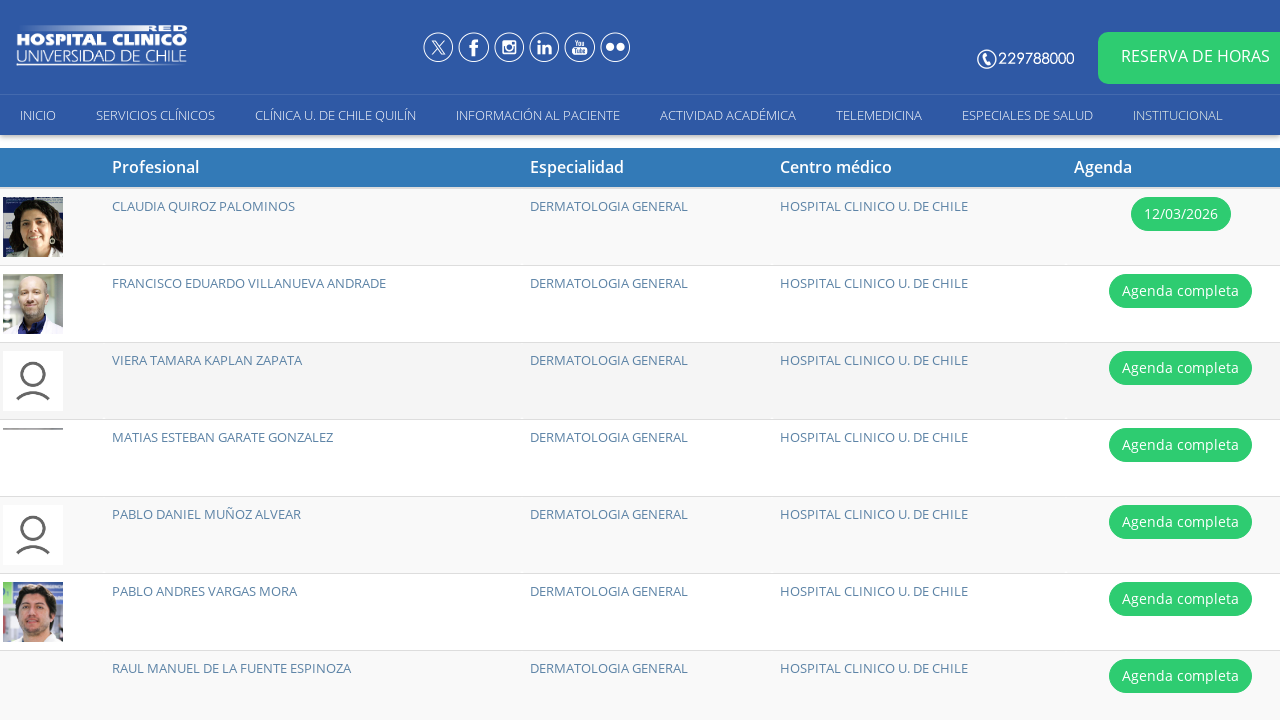

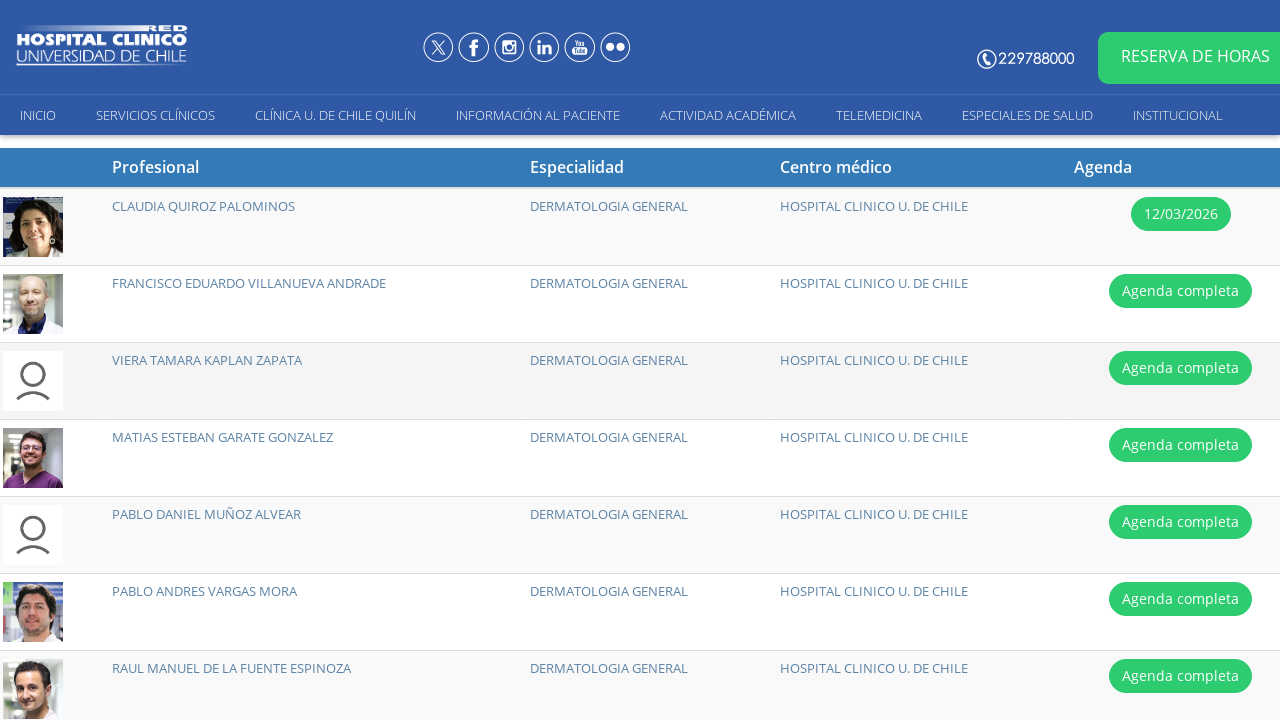